Tests dropdown selection using value attribute by selecting Option 2

Starting URL: https://the-internet.herokuapp.com/dropdown

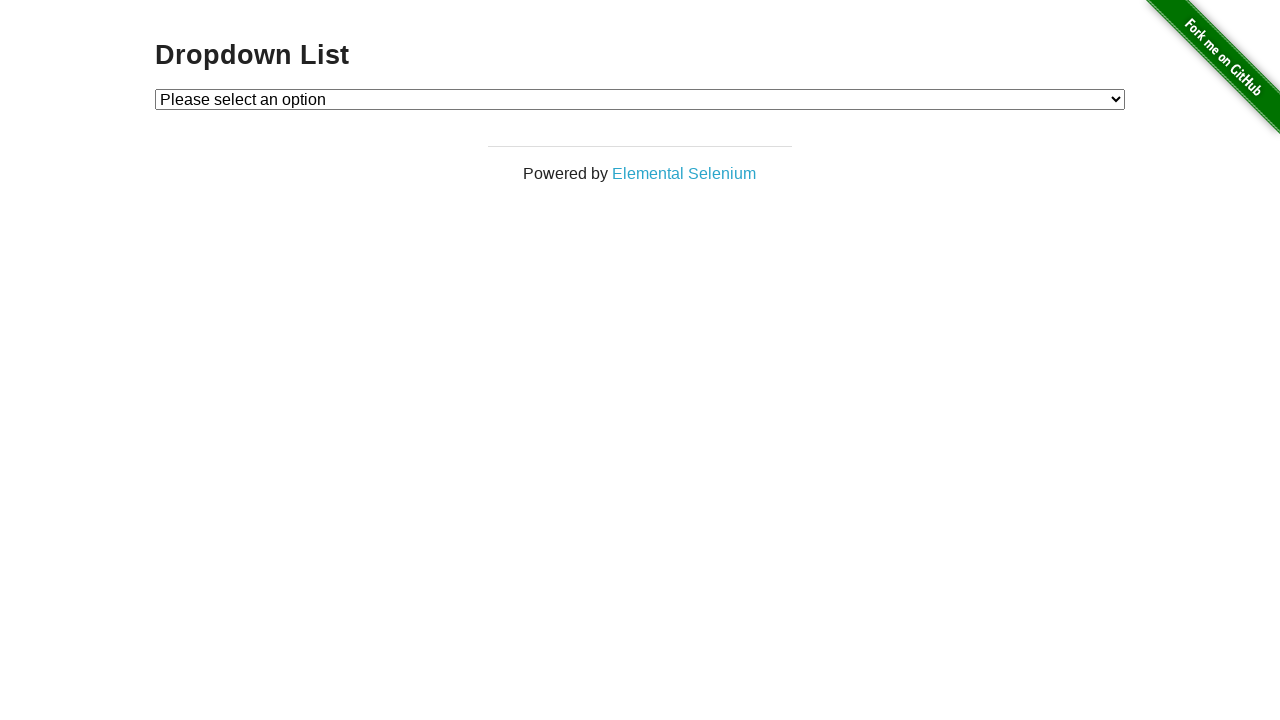

Navigated to dropdown test page
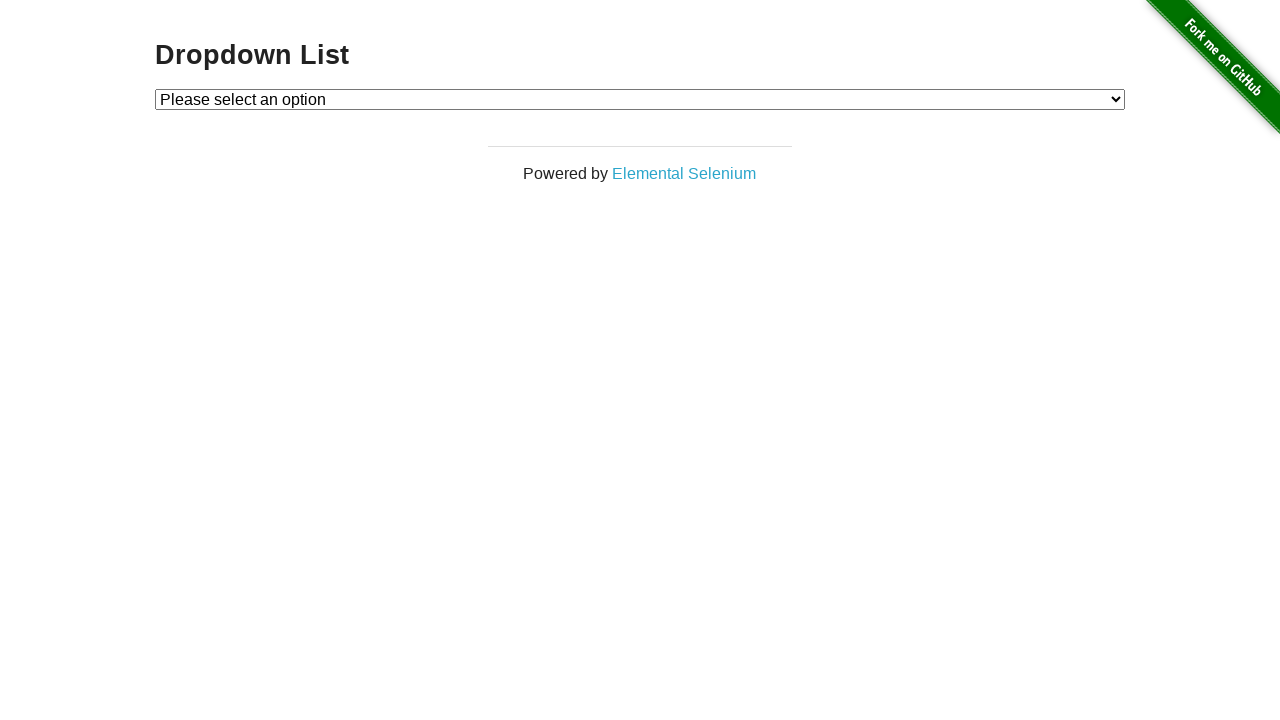

Selected Option 2 from dropdown using value attribute on #dropdown
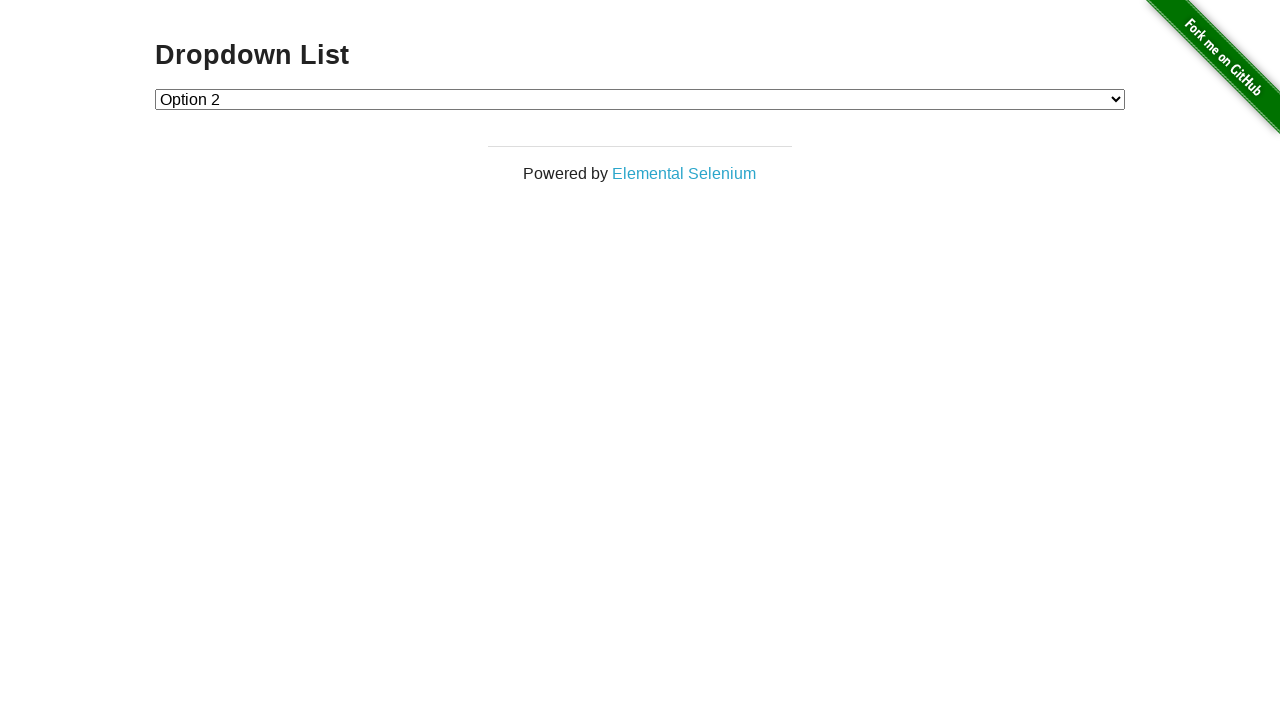

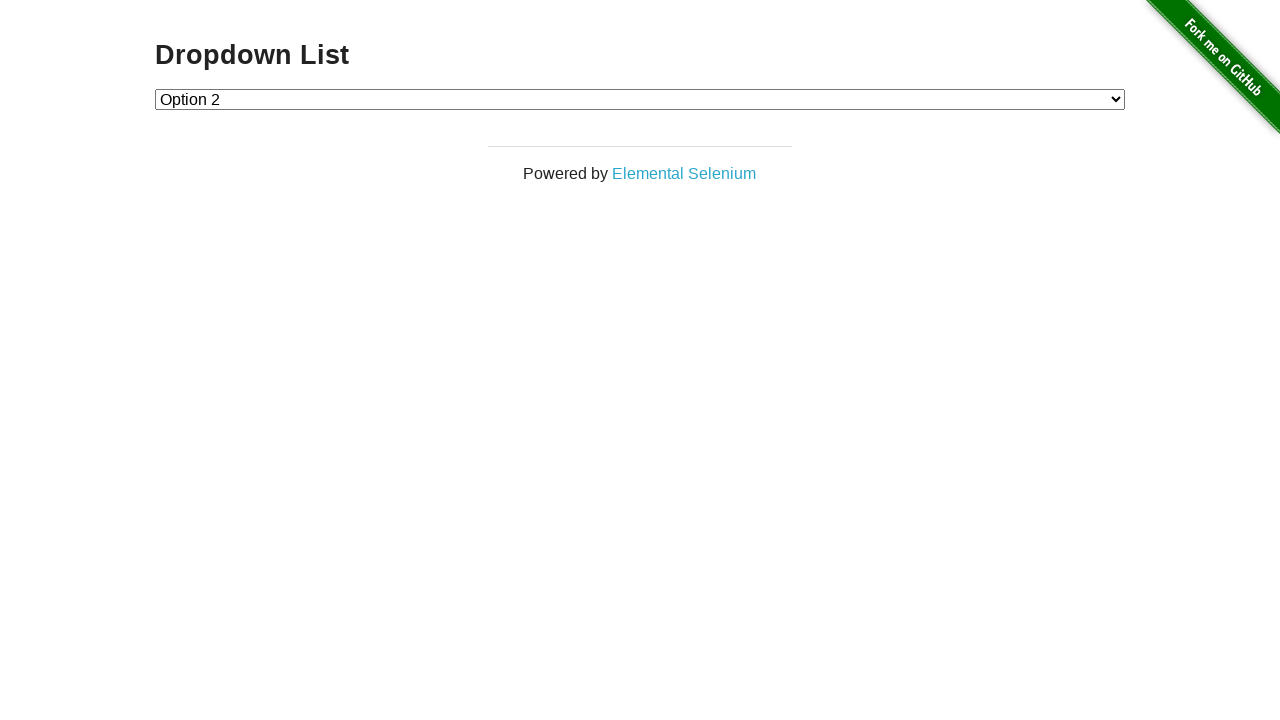